Tests radio button functionality by randomly selecting one of the available radio buttons

Starting URL: https://codenboxautomationlab.com/practice/

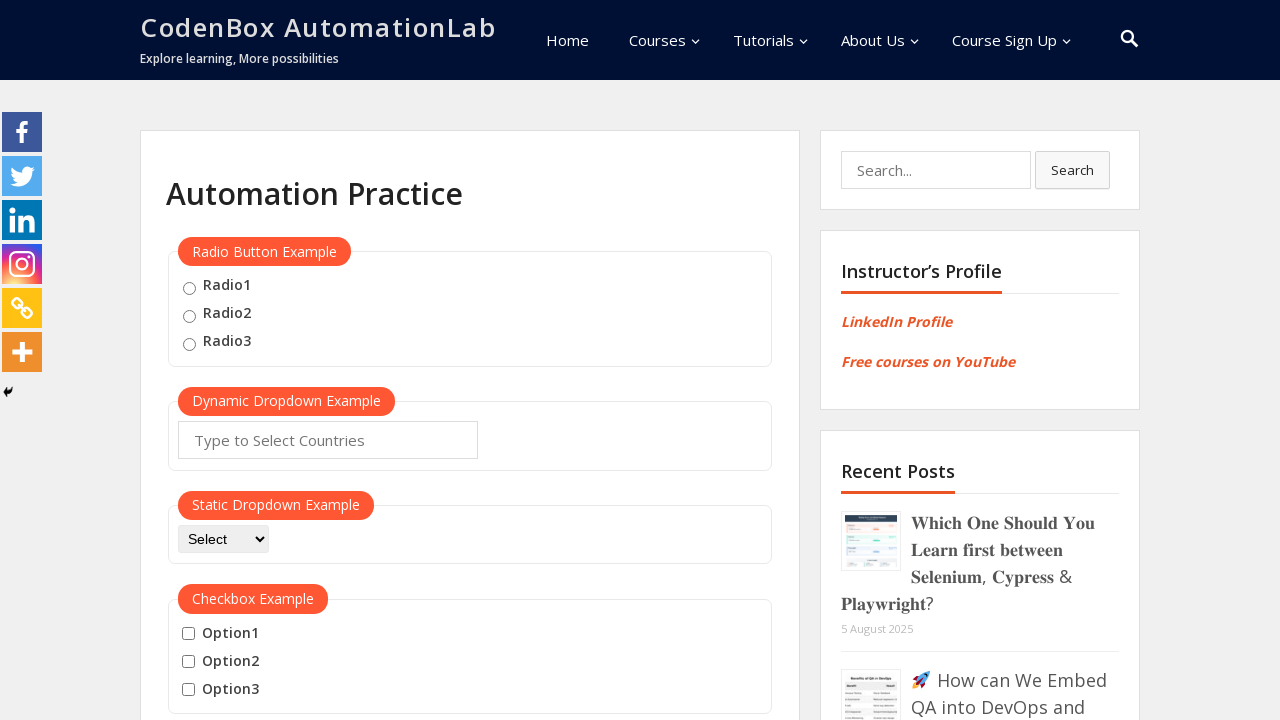

Navigated to CodeNBox Automation Lab practice page
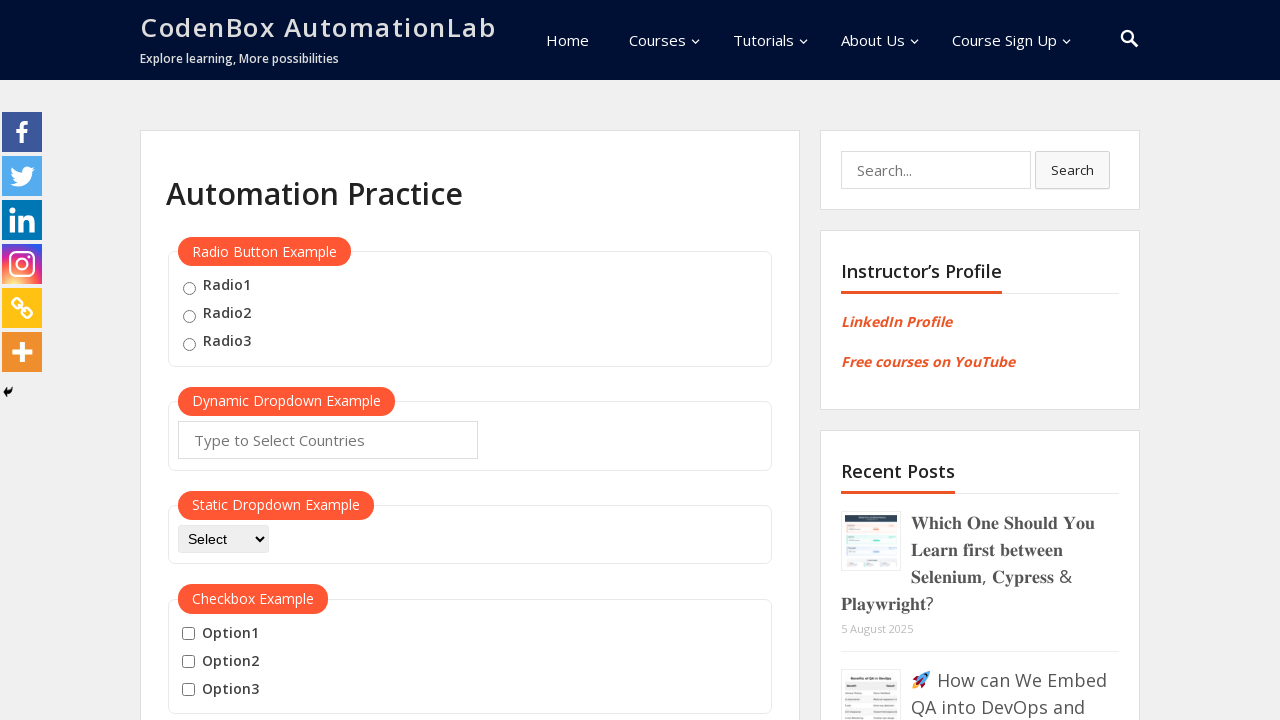

Located all radio buttons on the page
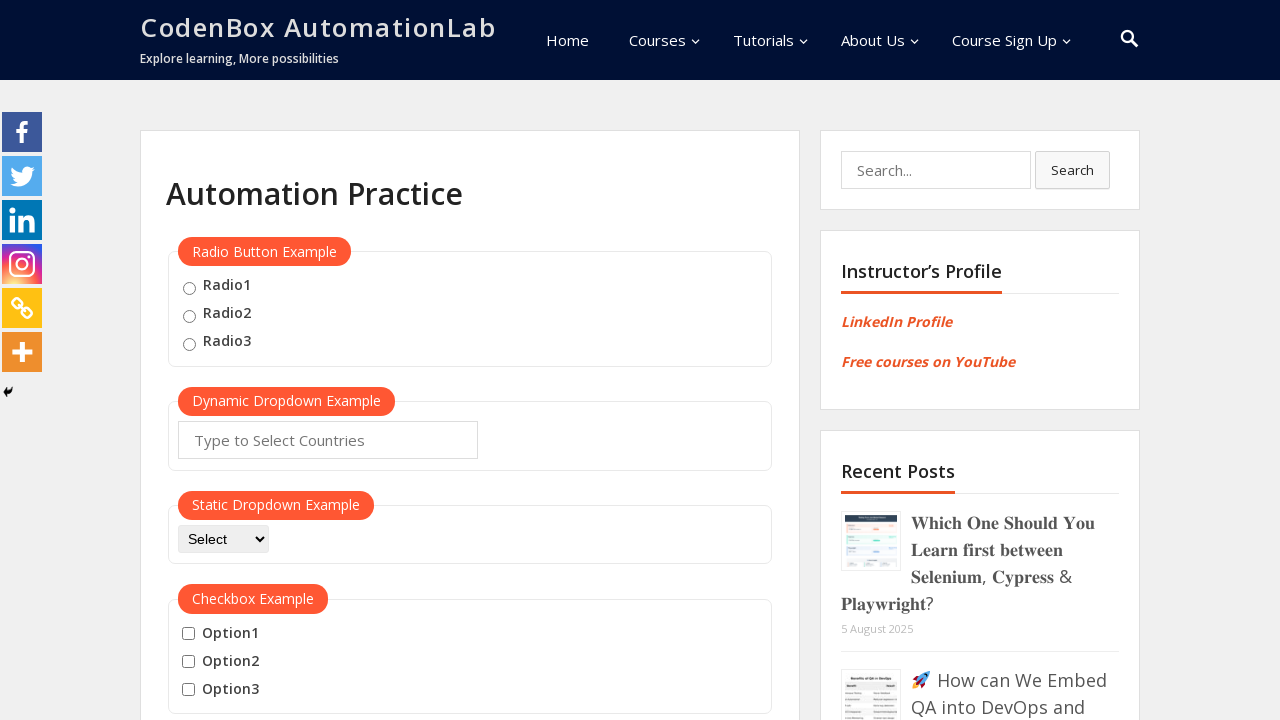

Generated random index 0 for radio button selection
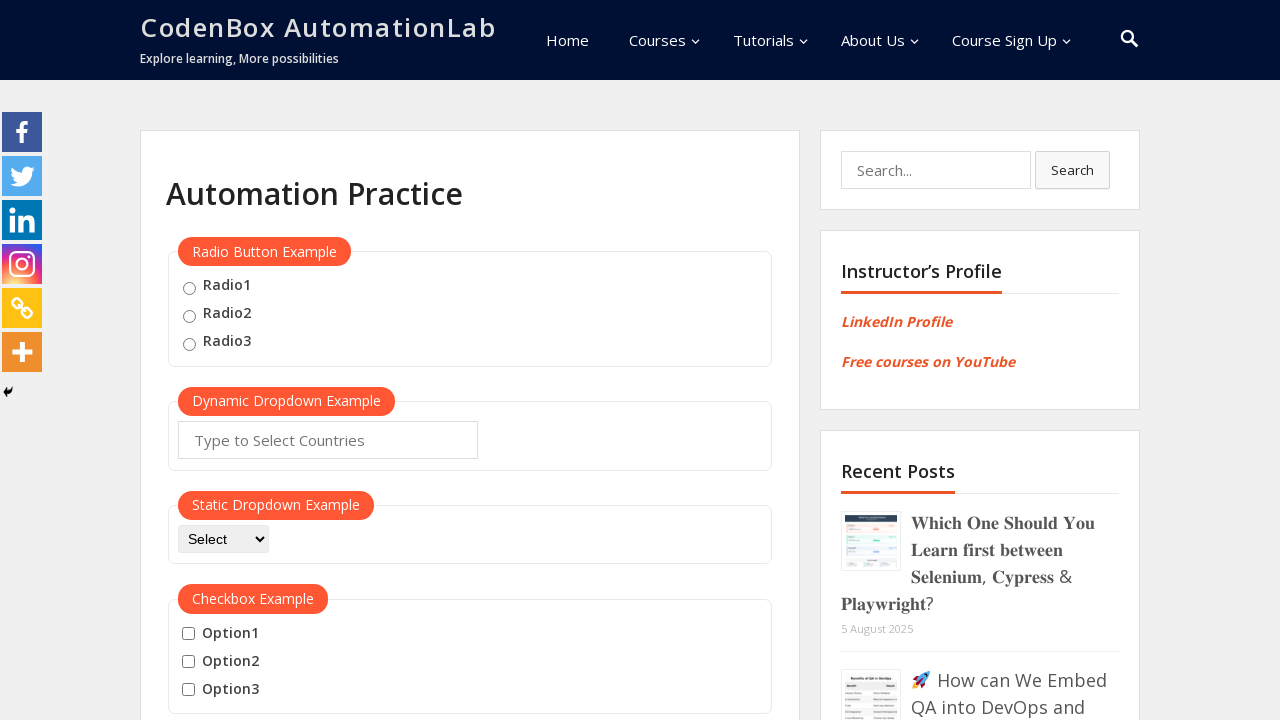

Clicked radio button at index 0 at (189, 288) on .radioButton >> nth=0
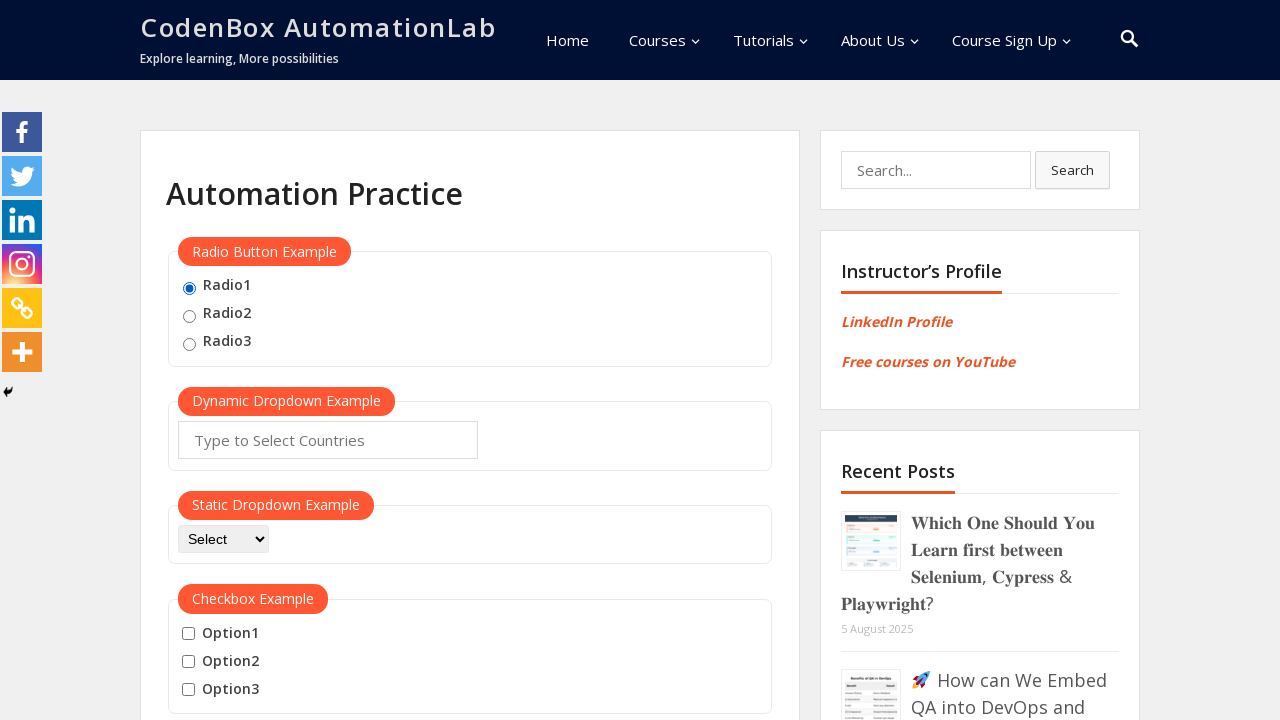

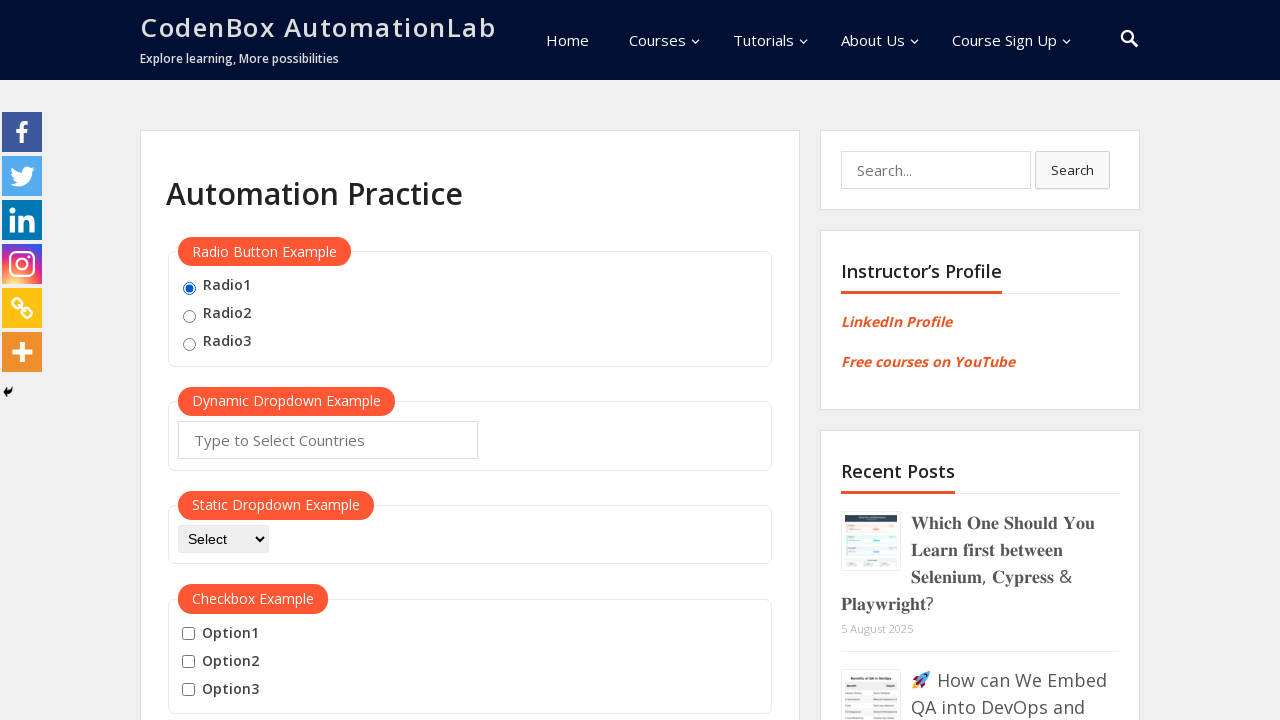